Tests validation error when no delivery method is selected

Starting URL: https://buger-eats.vercel.app/

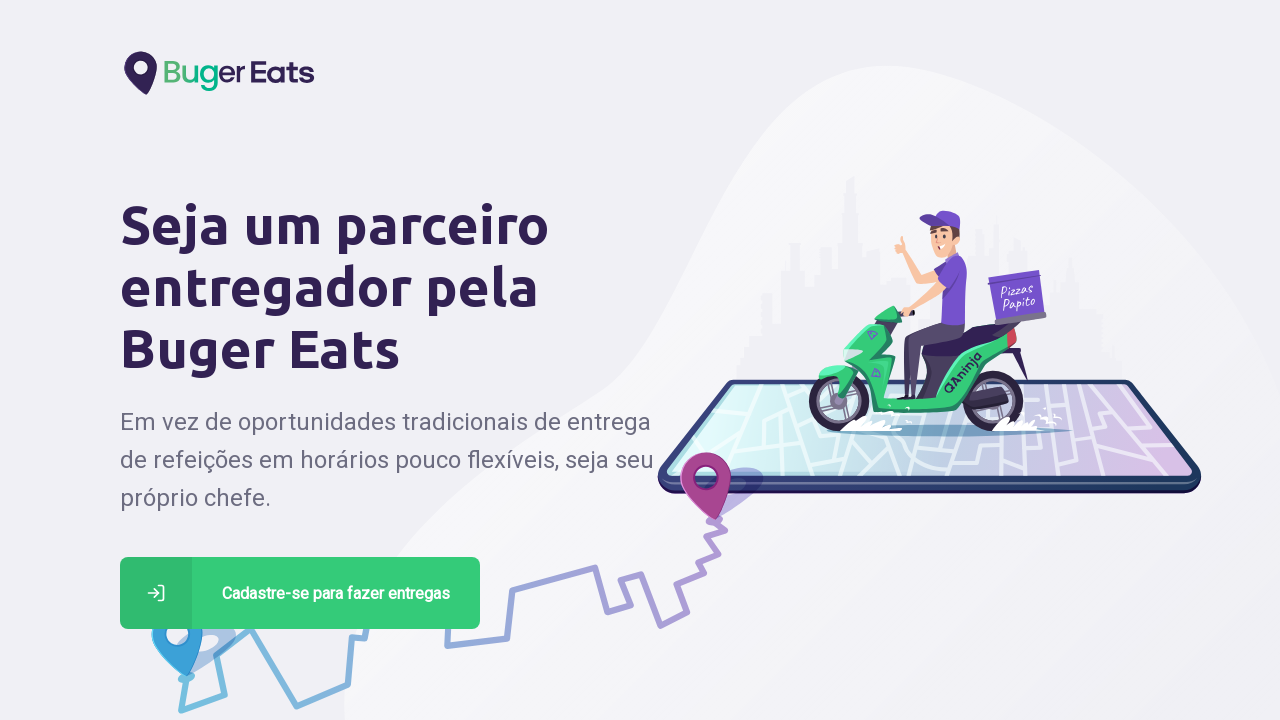

Clicked registration button to access delivery registration at (300, 593) on a[href='/deliver']:has-text('Cadastre-se para fazer entregas')
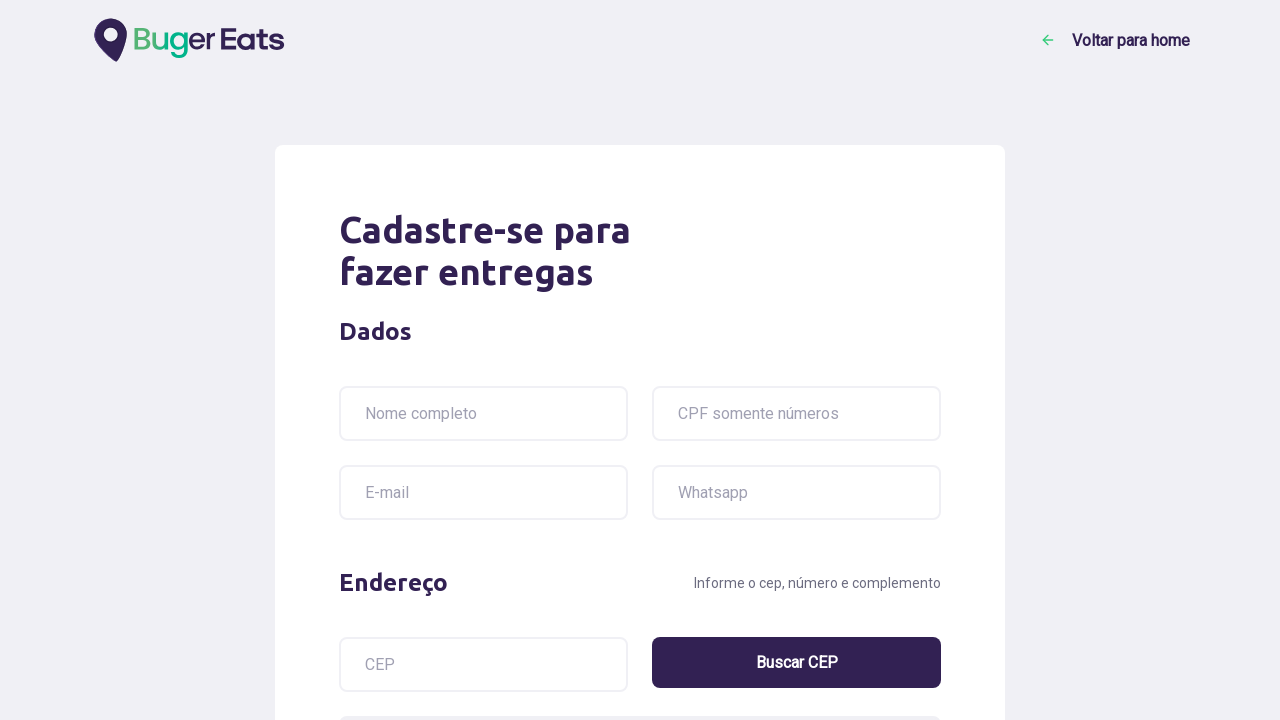

Clicked submit button without selecting a delivery method at (811, 548) on button[type='submit']
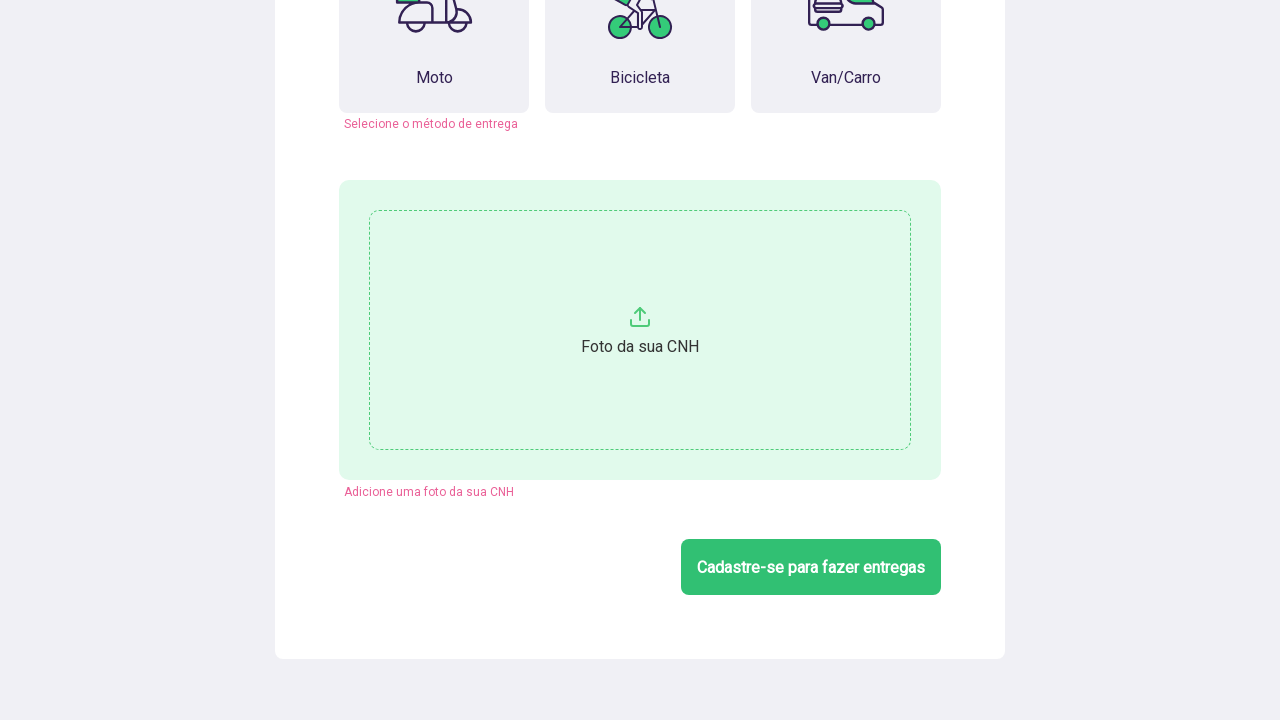

Validation error message appeared: 'Selecione o método de entrega'
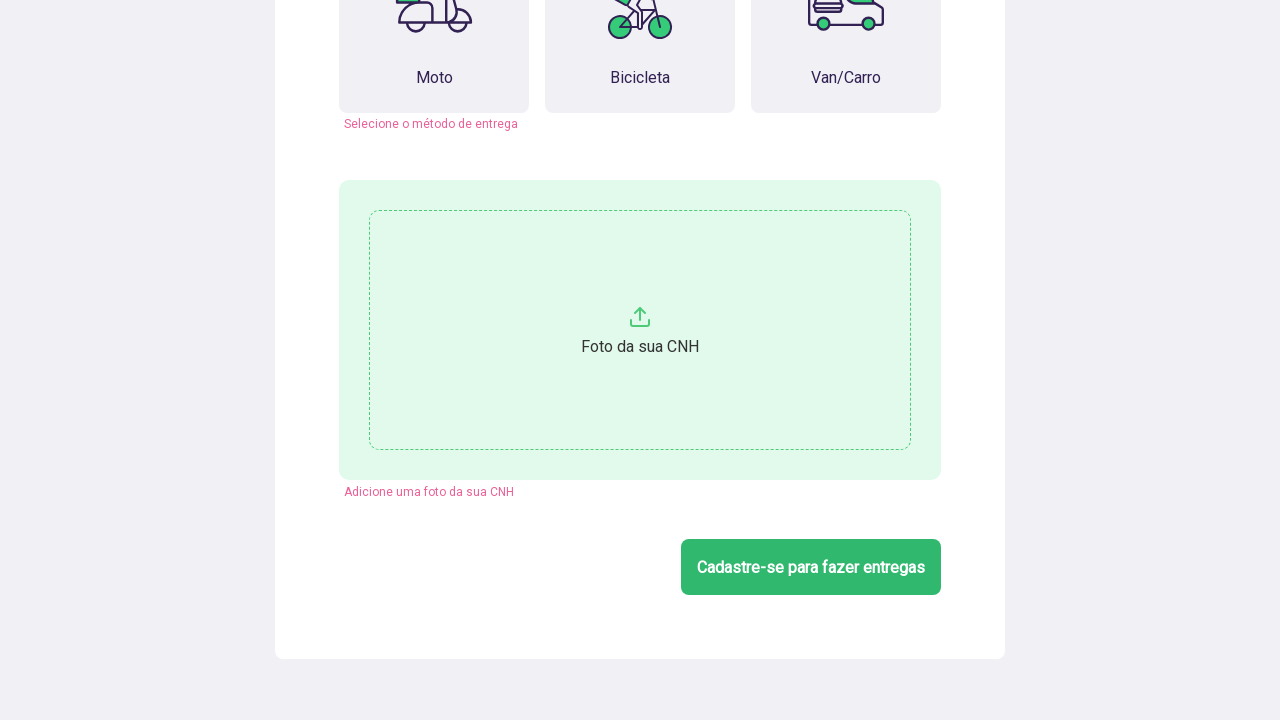

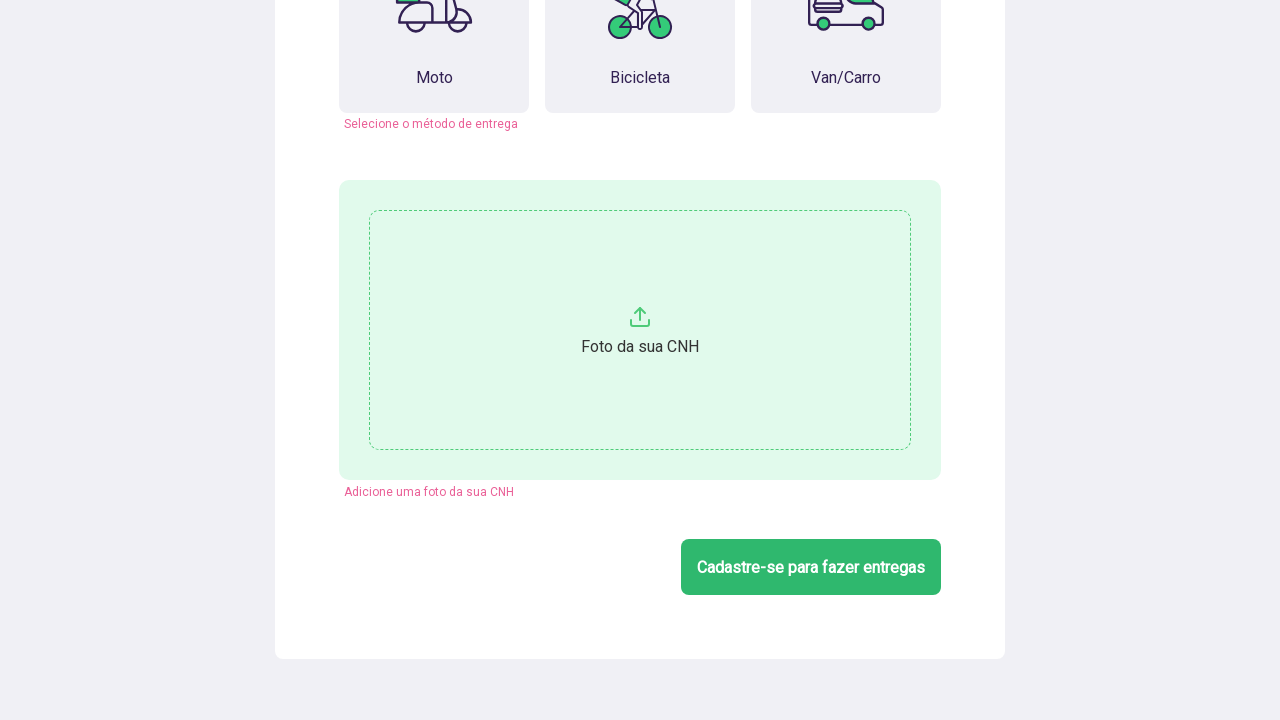